Navigates from LCW.com to Kodluyoruz.org to test basic navigation functionality

Starting URL: https://www.lcw.com/

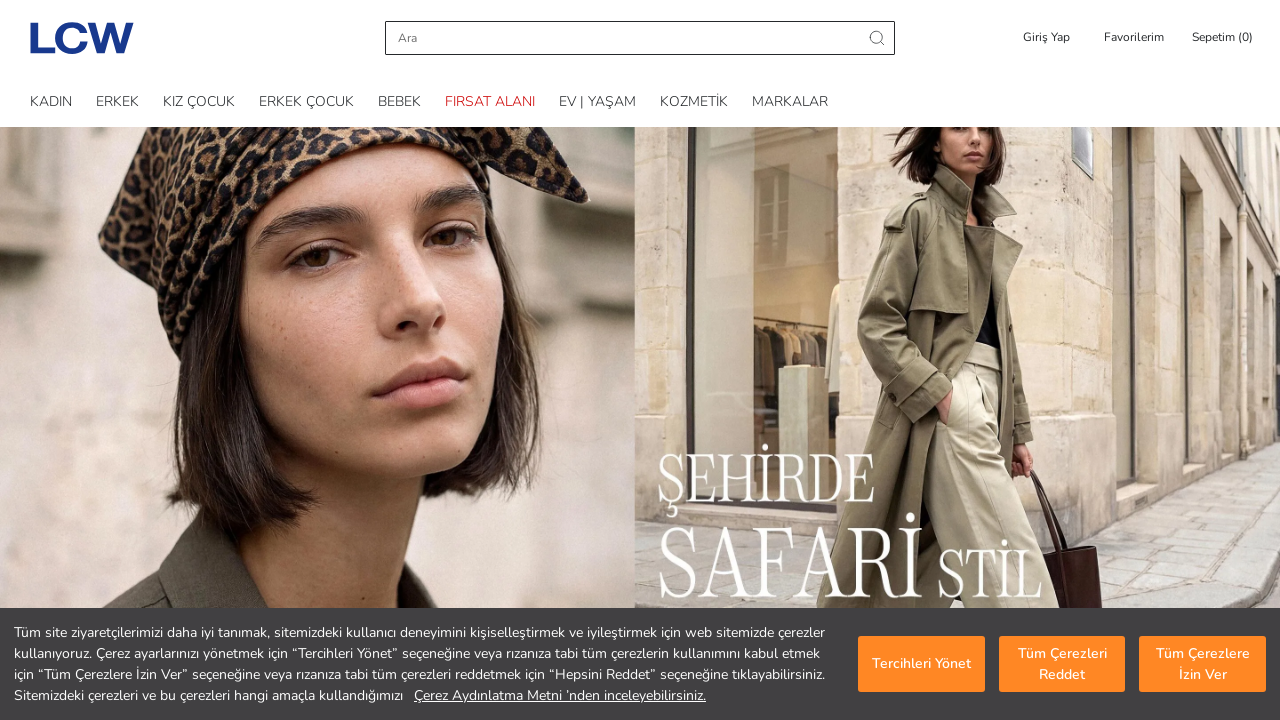

Navigated from LCW.com to Kodluyoruz.org
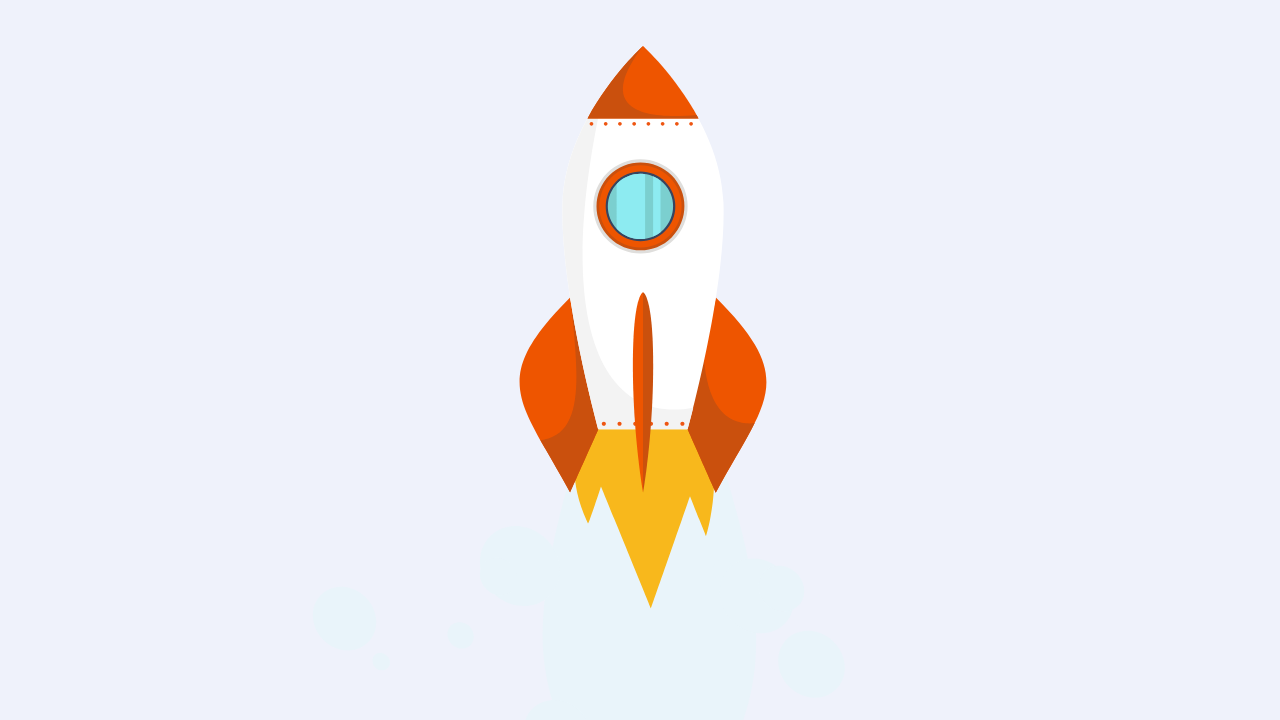

Page loaded - domcontentloaded state reached
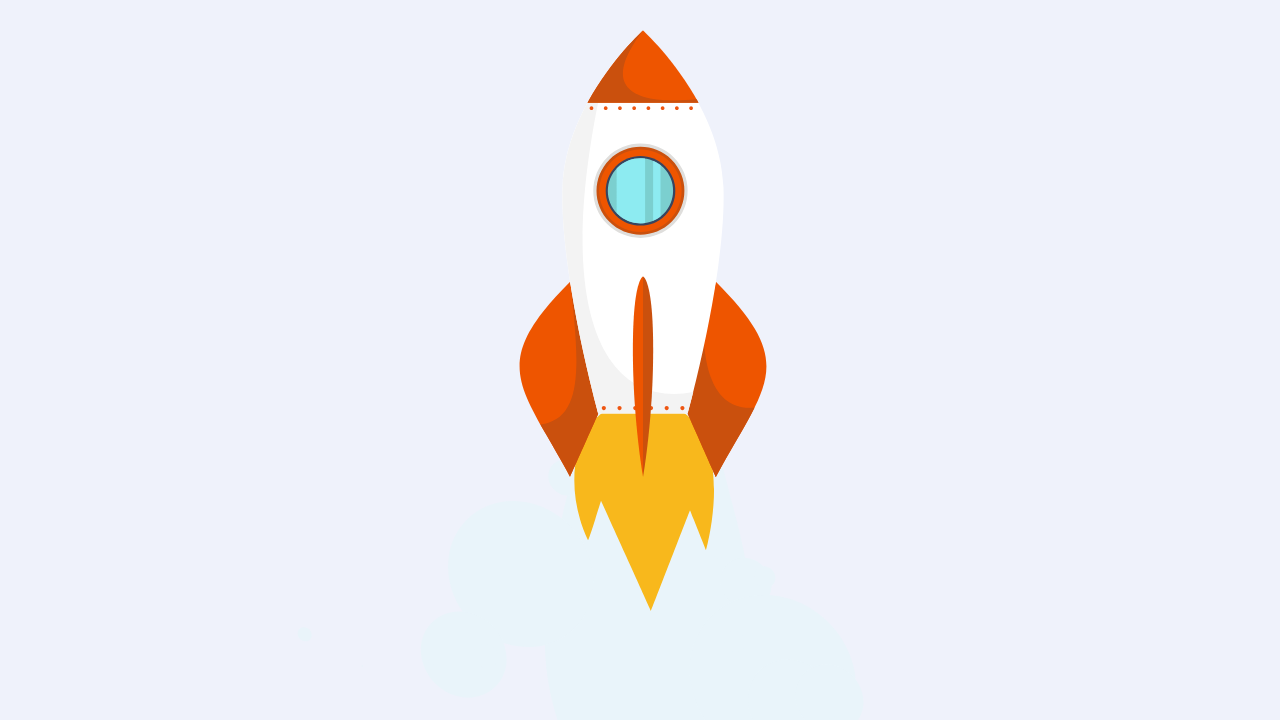

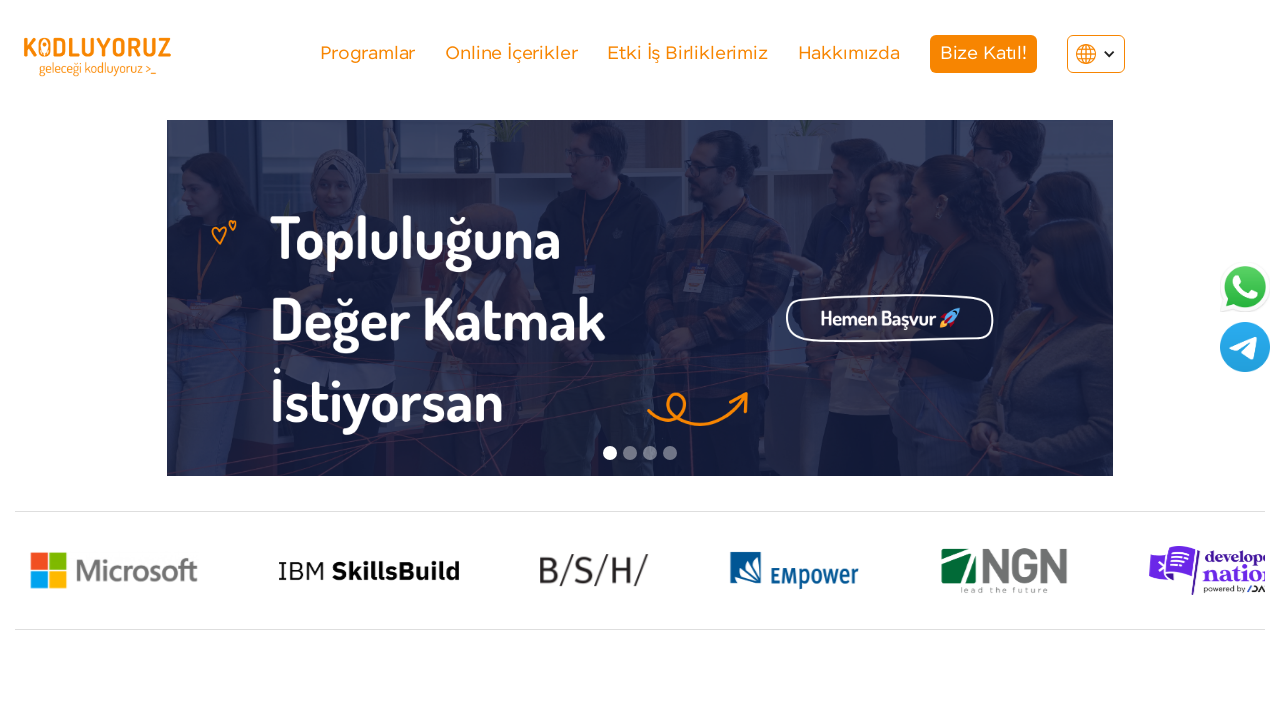